Tests clicking a button that only responds to physical click events (not DOM click)

Starting URL: http://uitestingplayground.com/click

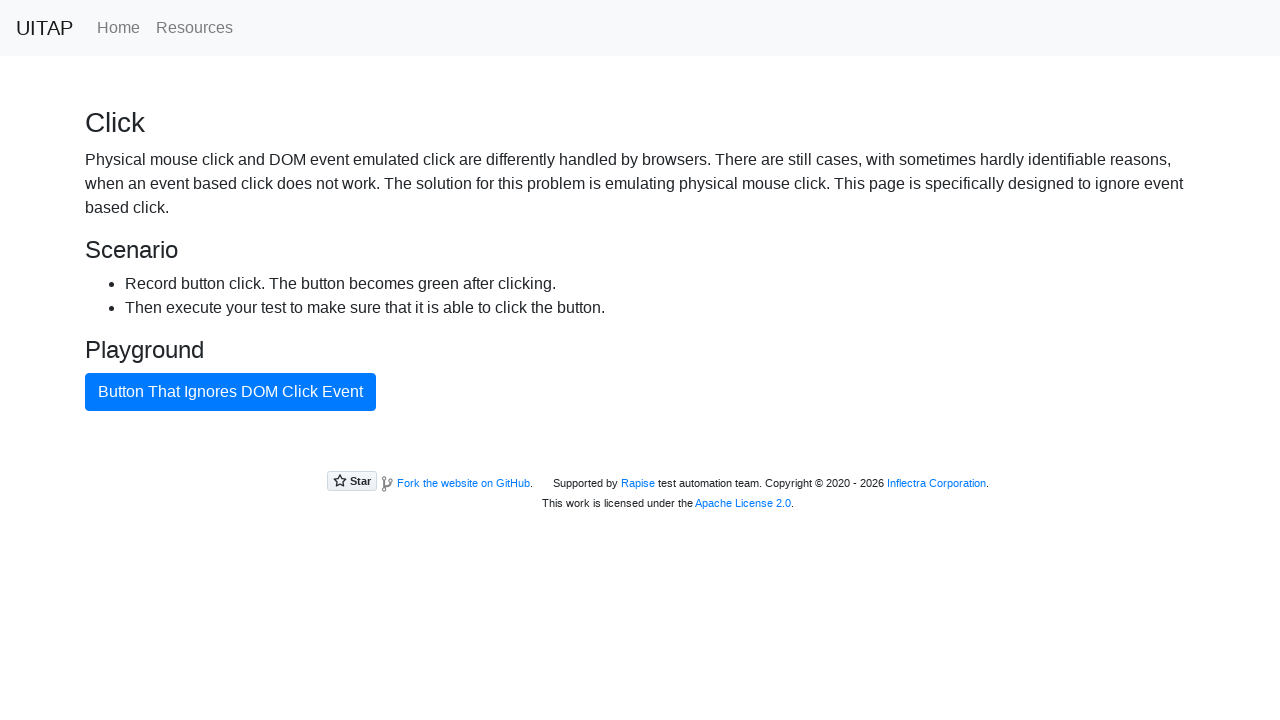

Located button that ignores DOM click events
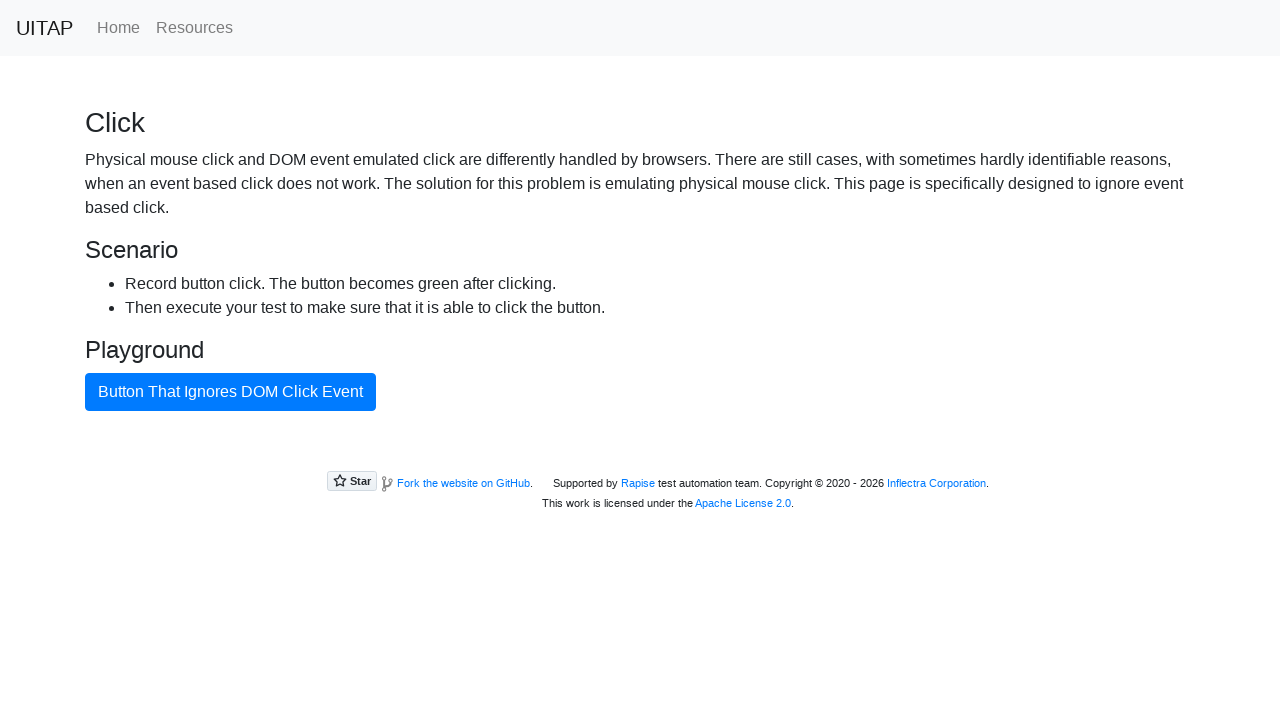

Clicked button with physical click simulation at (230, 392) on internal:role=button[name="Button That Ignores DOM Click Event"i]
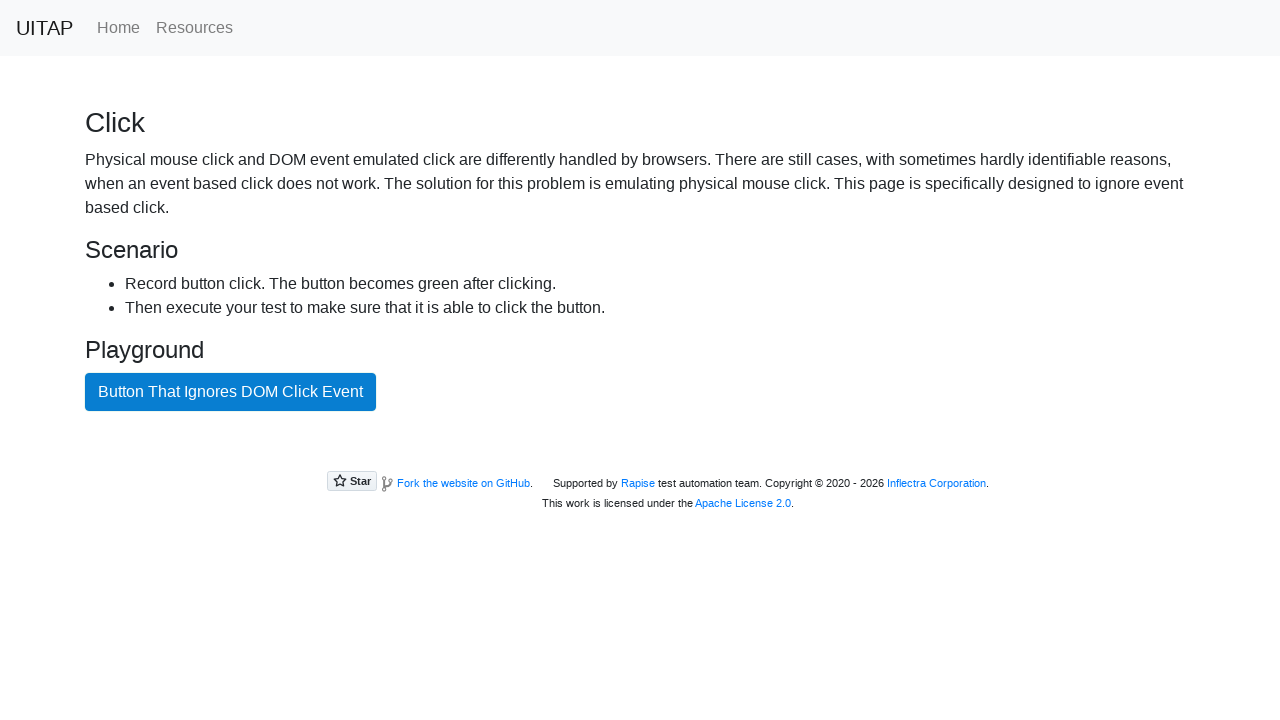

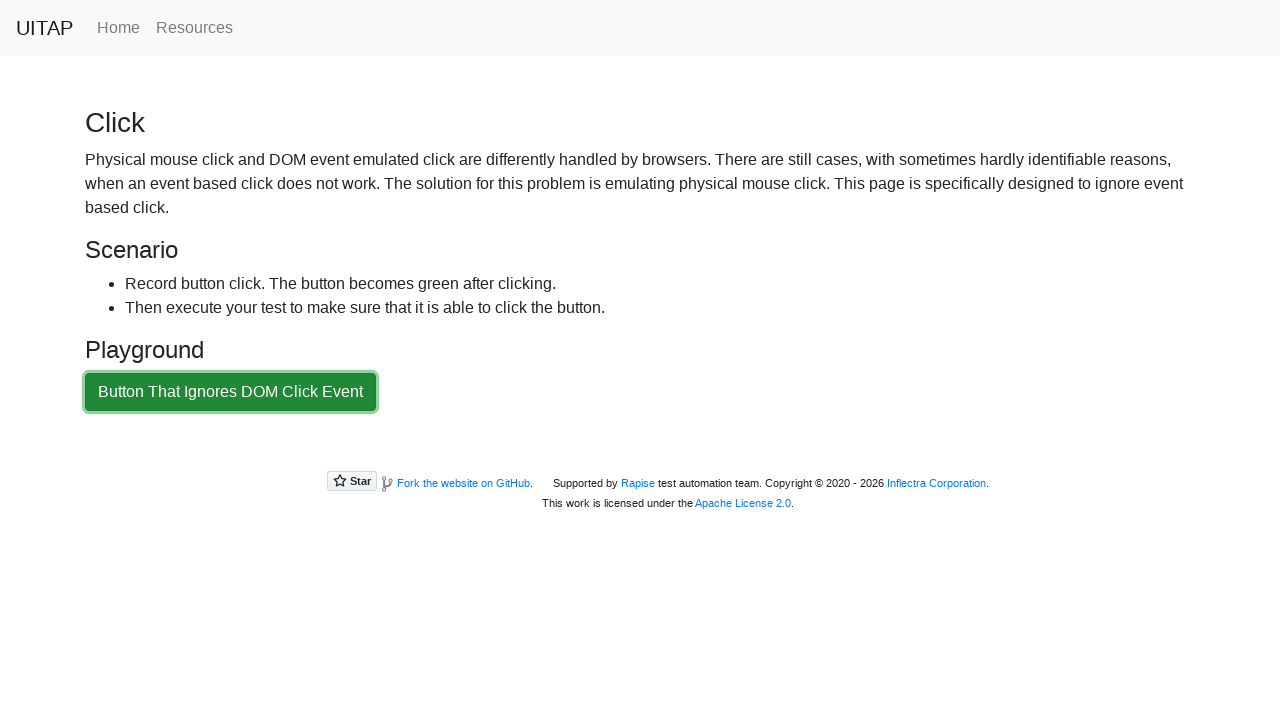